Tests the Google Custom Search functionality on the omayo blog by entering a search query and clicking the search button

Starting URL: https://omayo.blogspot.com/

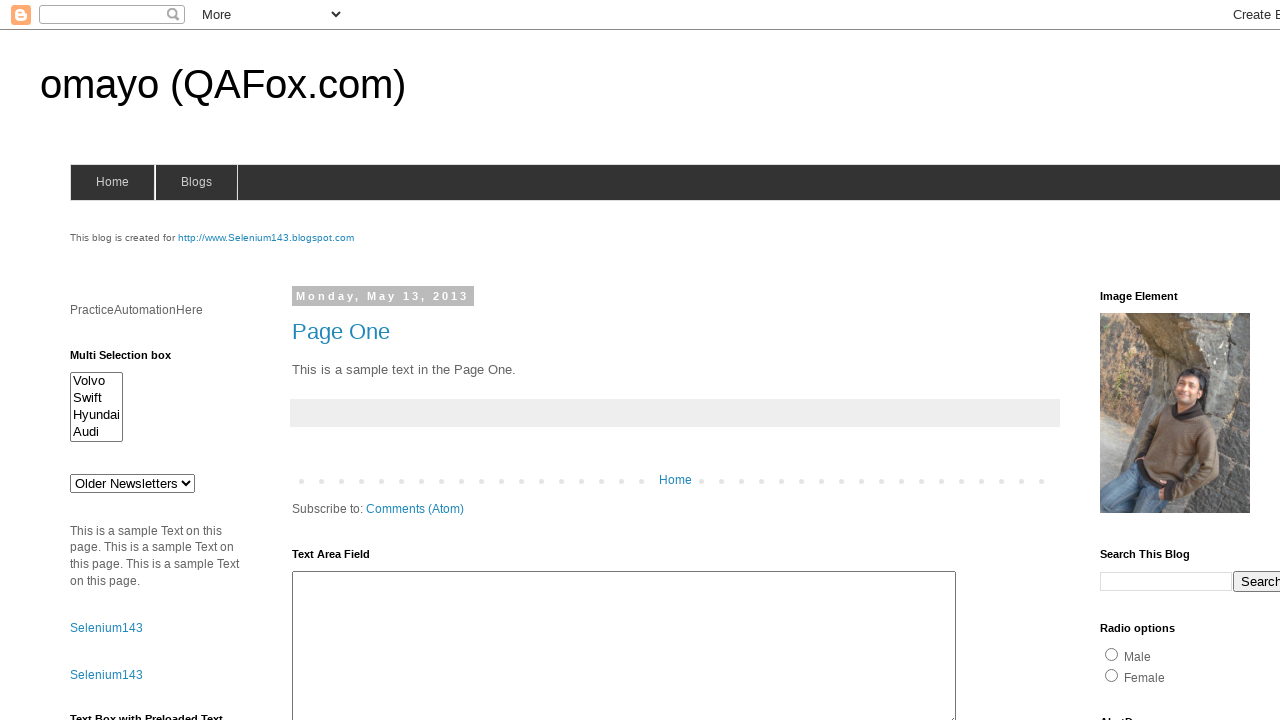

Filled Google Custom Search input with 'Happy Coding' on .gsc-input .gsc-input
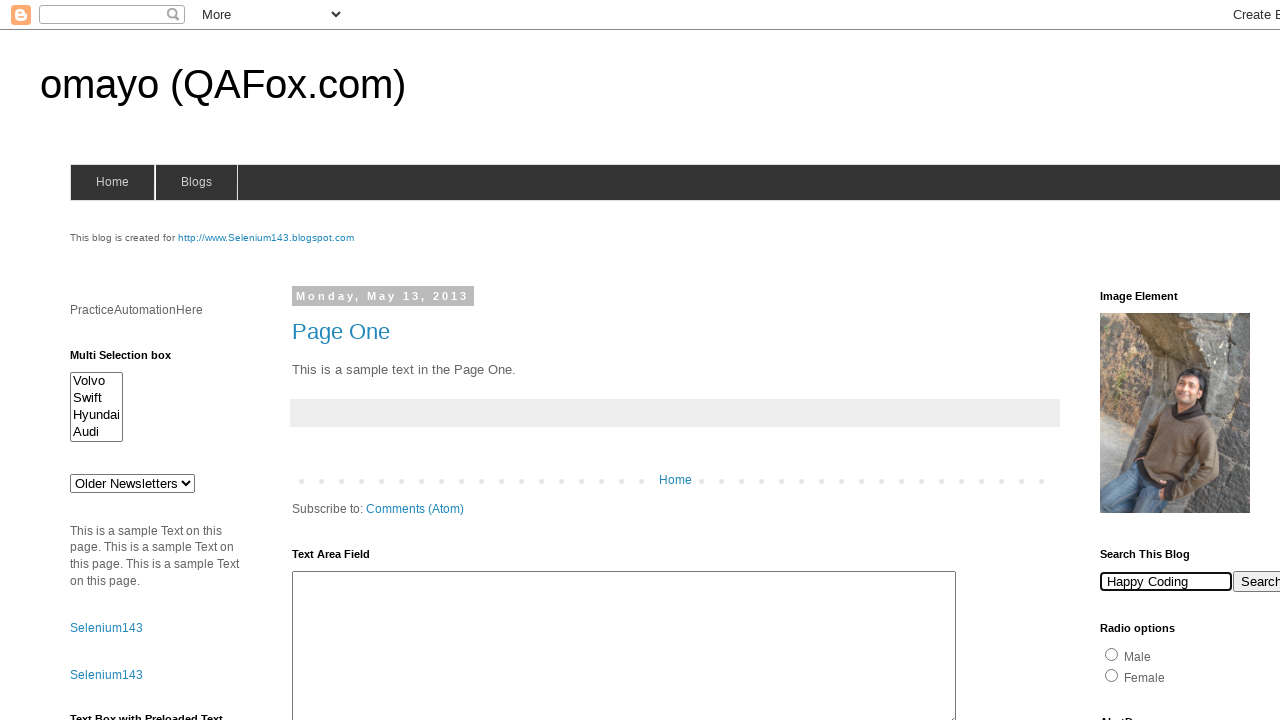

Clicked the Google Custom Search button at (1252, 581) on input.gsc-search-button
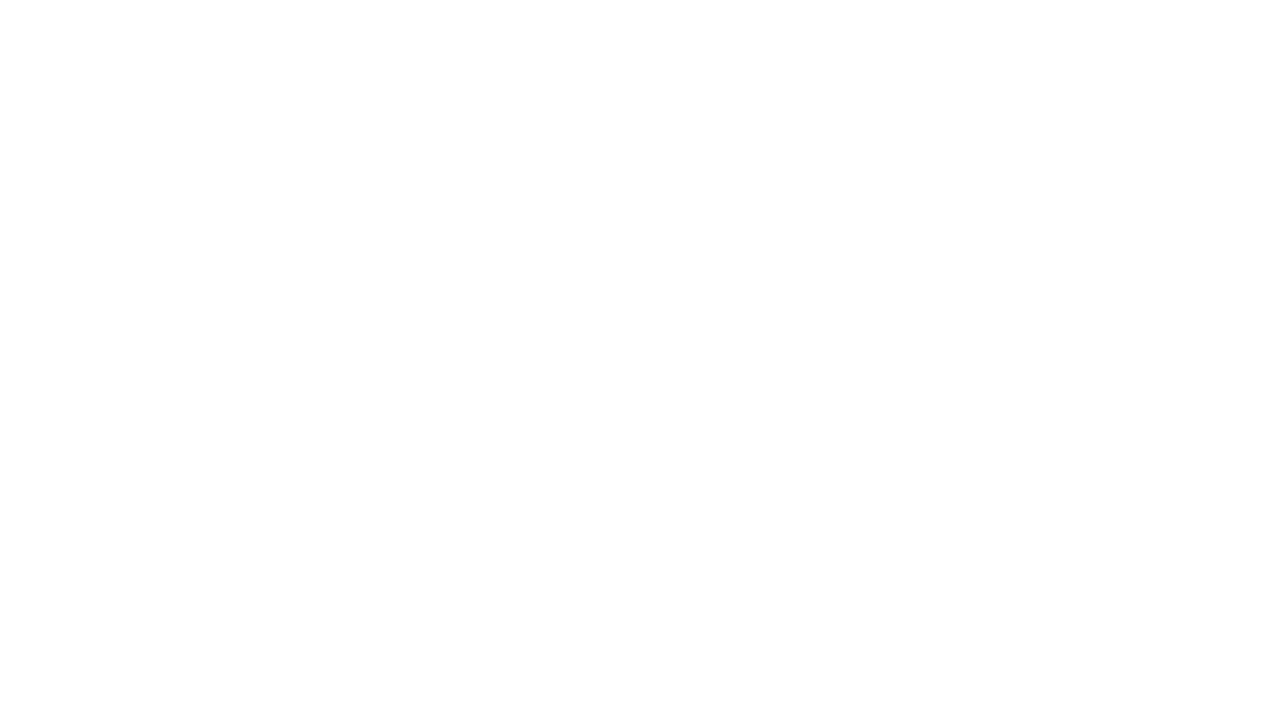

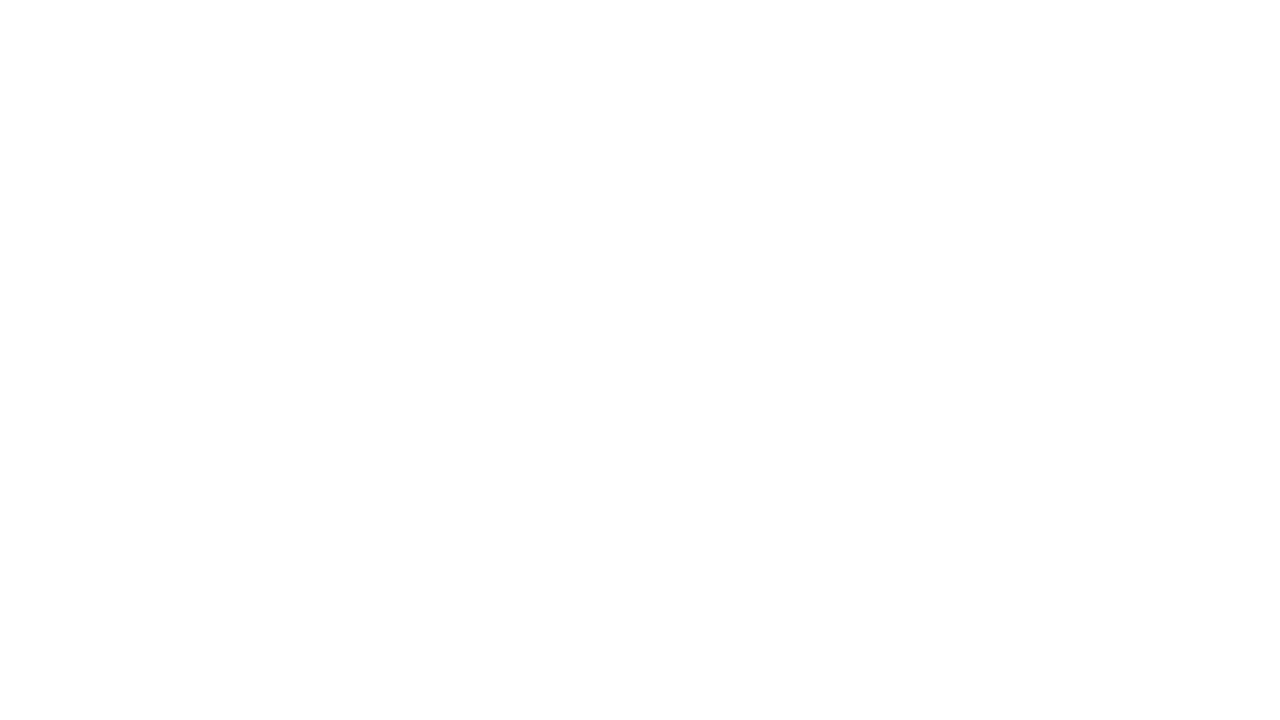